Tests browser window manipulation by maximizing and then minimizing the browser window on a public test site.

Starting URL: https://the-internet.herokuapp.com/

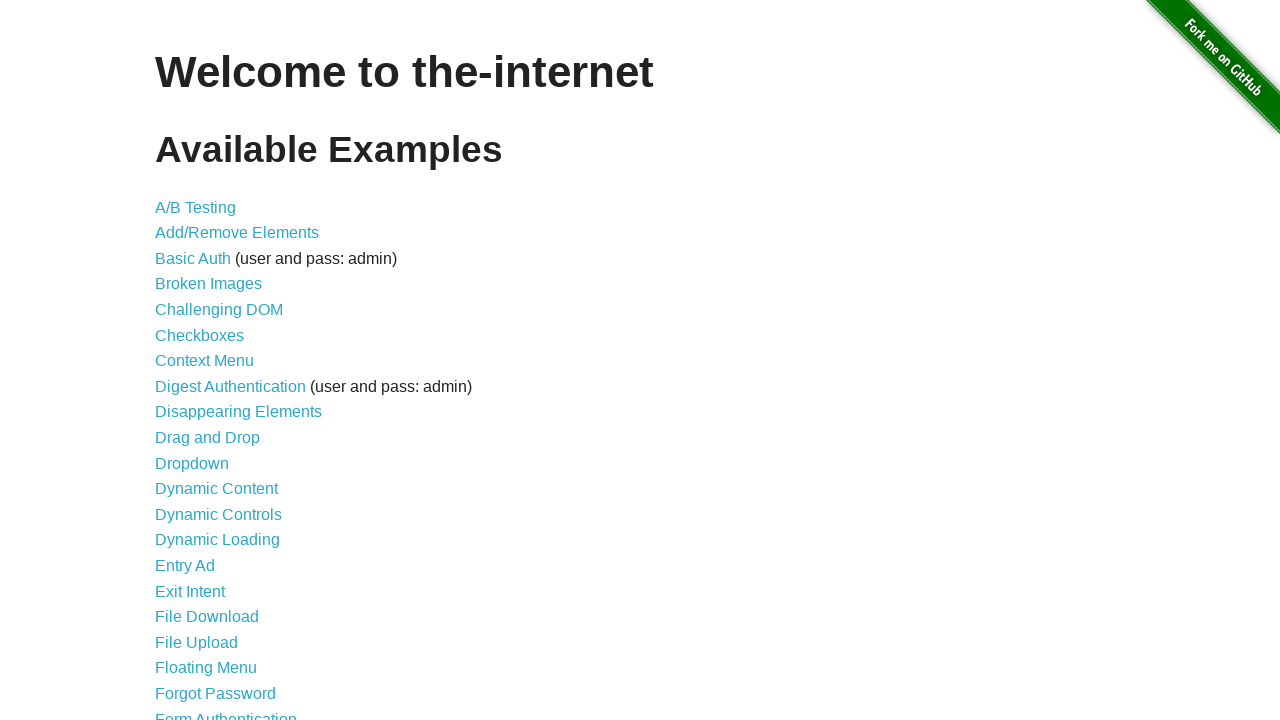

Maximized browser window to 1920x1080 viewport
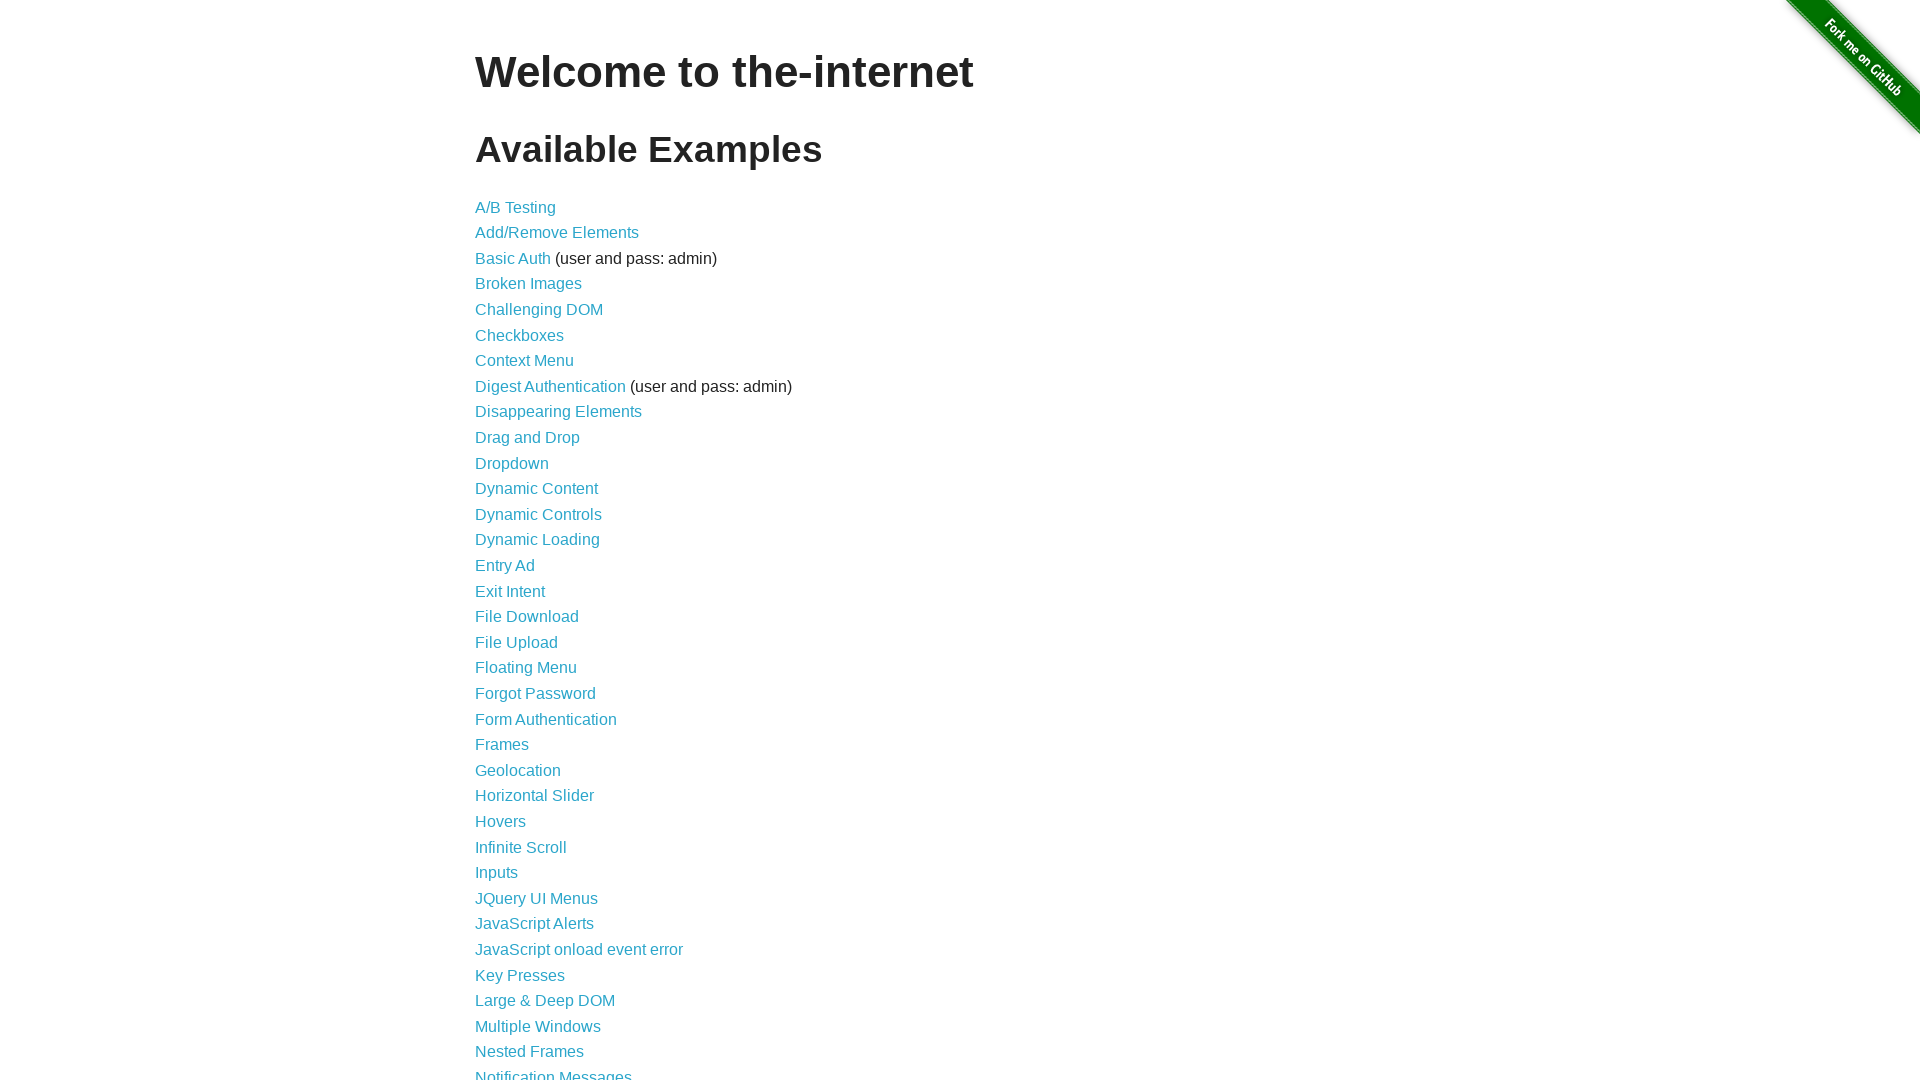

Waited 2 seconds to observe maximized window state
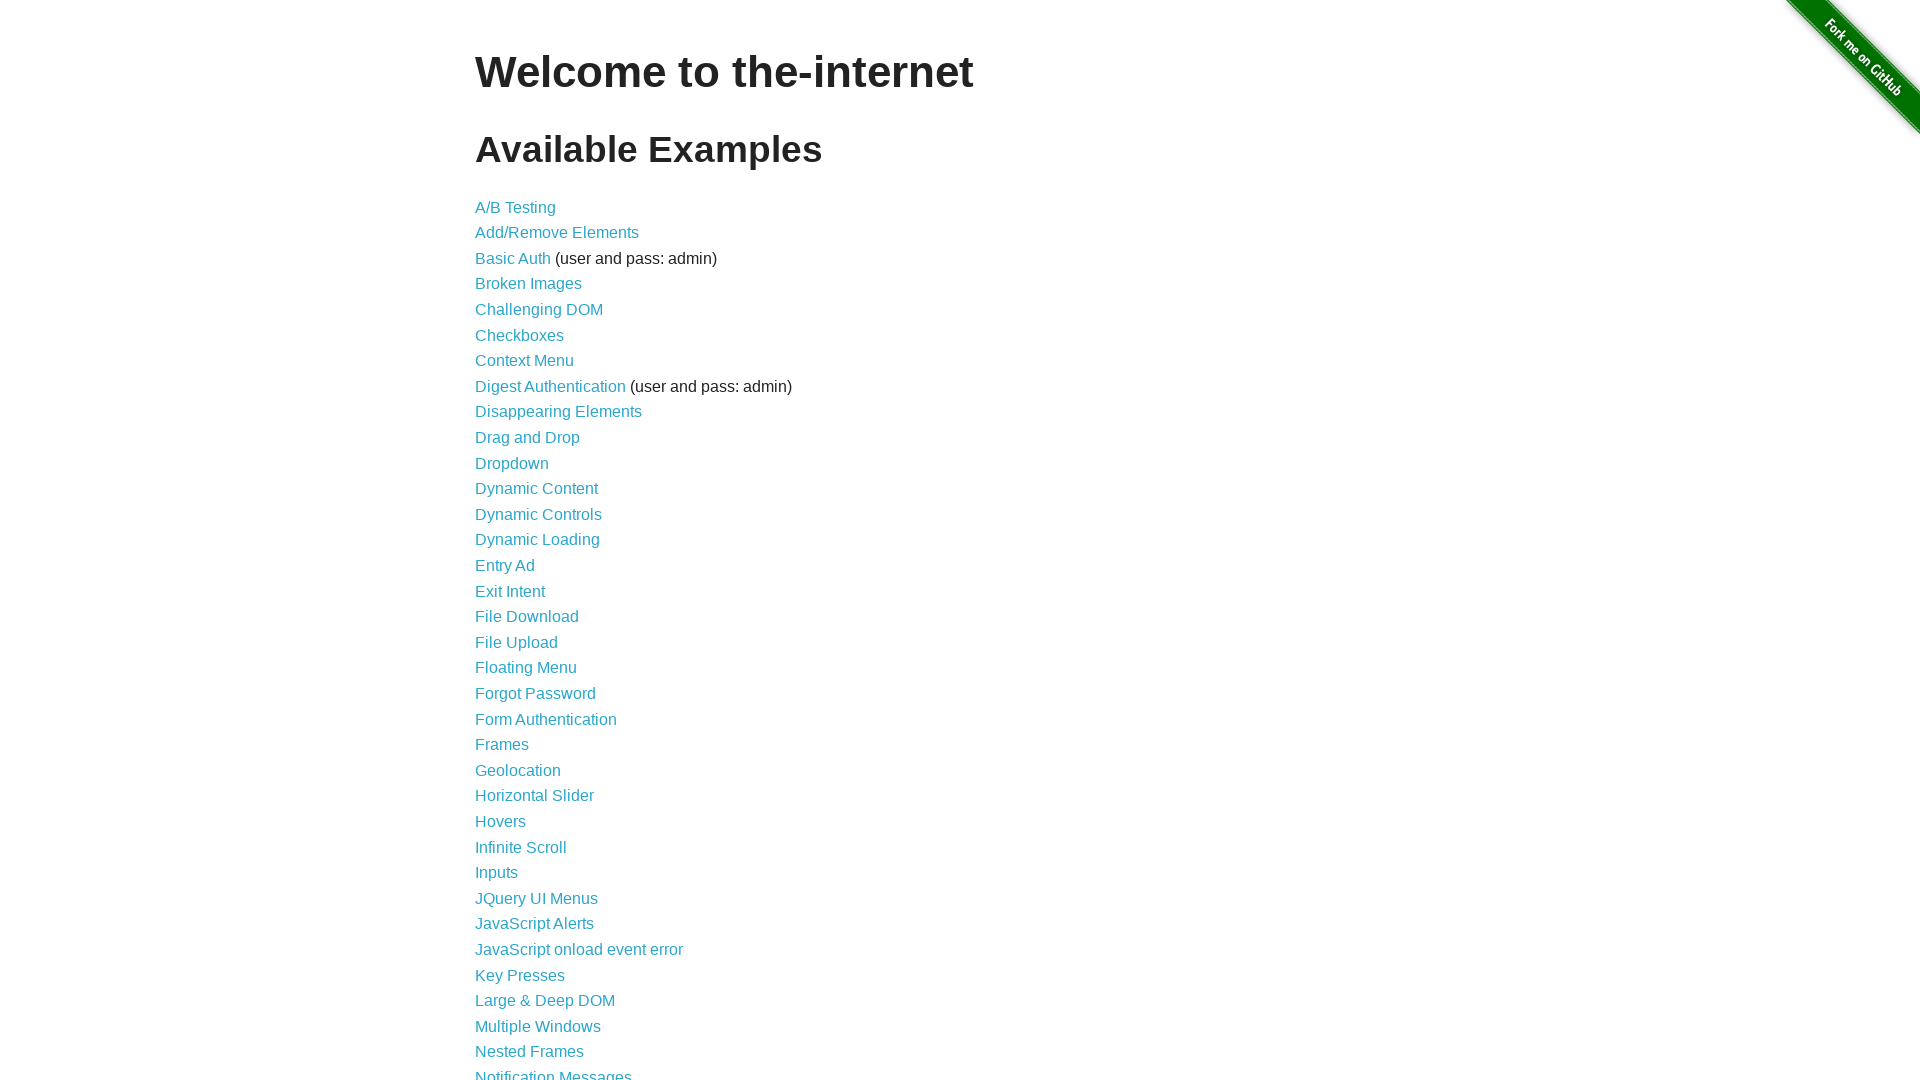

Minimized browser window to 800x600 viewport
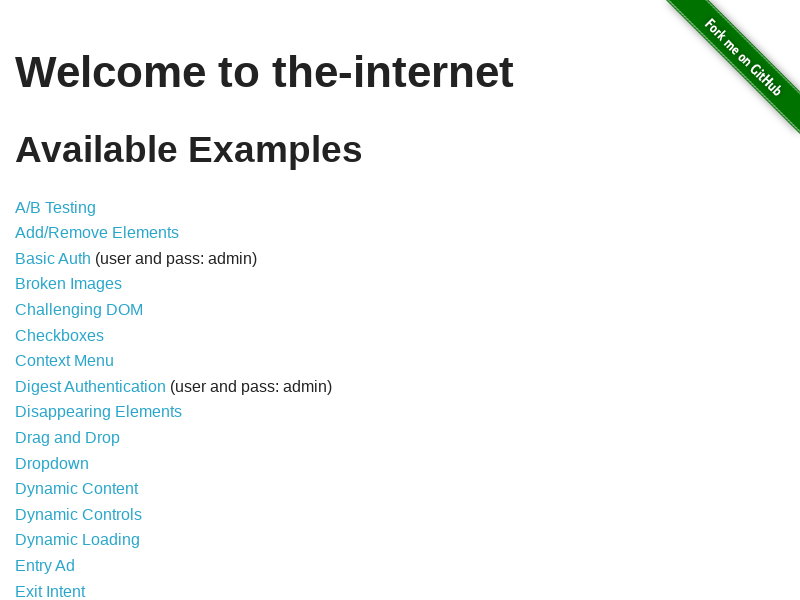

Waited 2 seconds to observe minimized window state
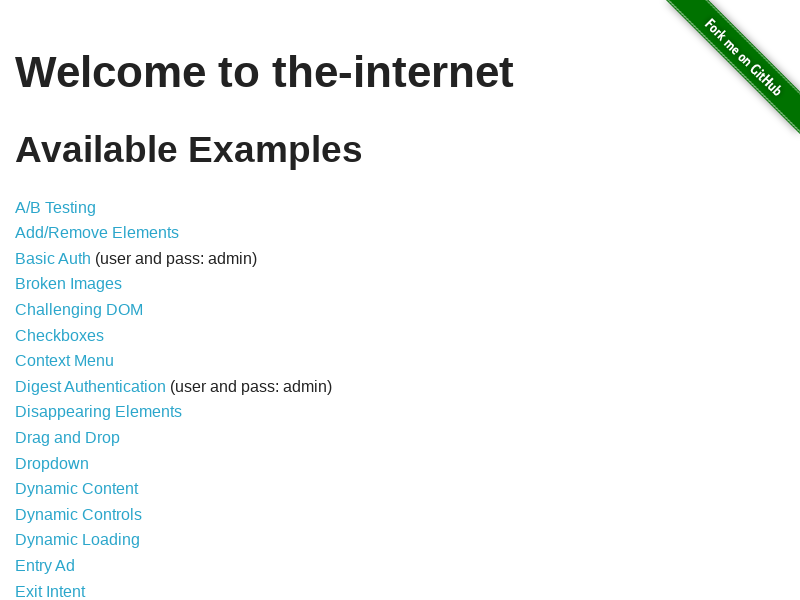

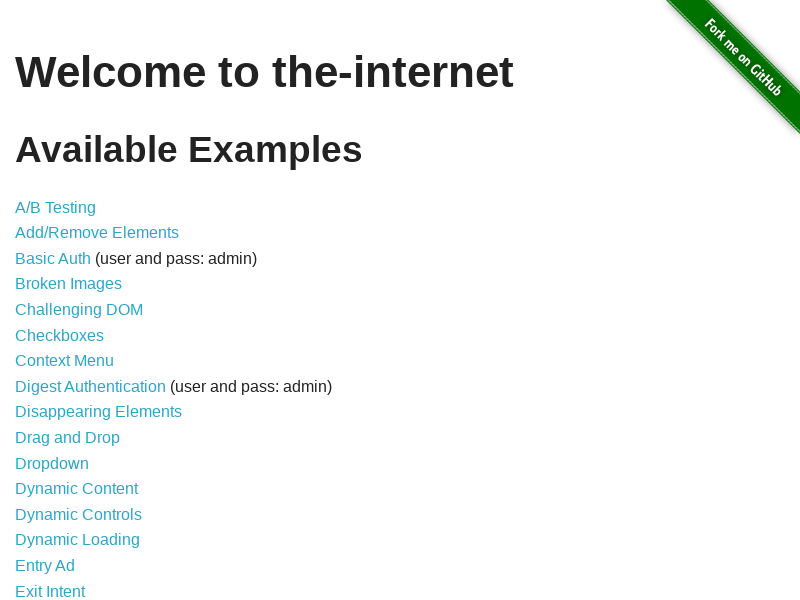